Navigates to HDFC Bank homepage and maximizes the browser window to verify the page loads successfully

Starting URL: https://www.hdfcbank.com/

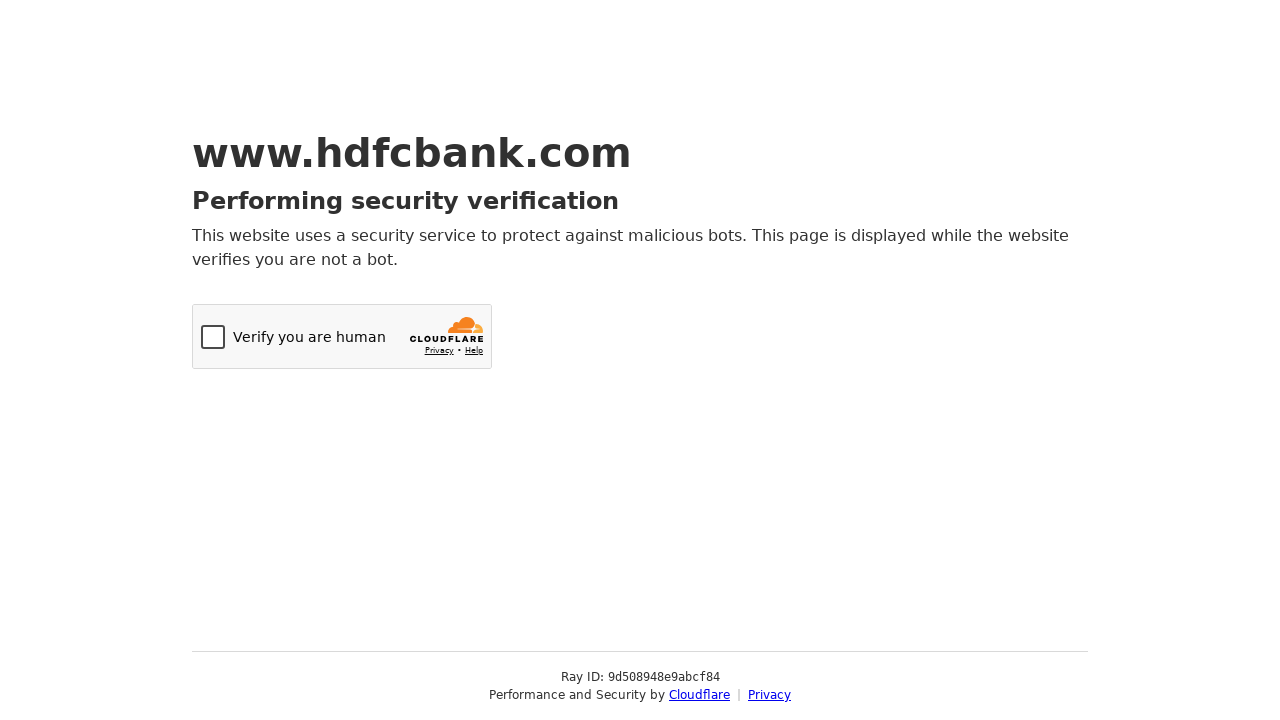

Navigated to HDFC Bank homepage
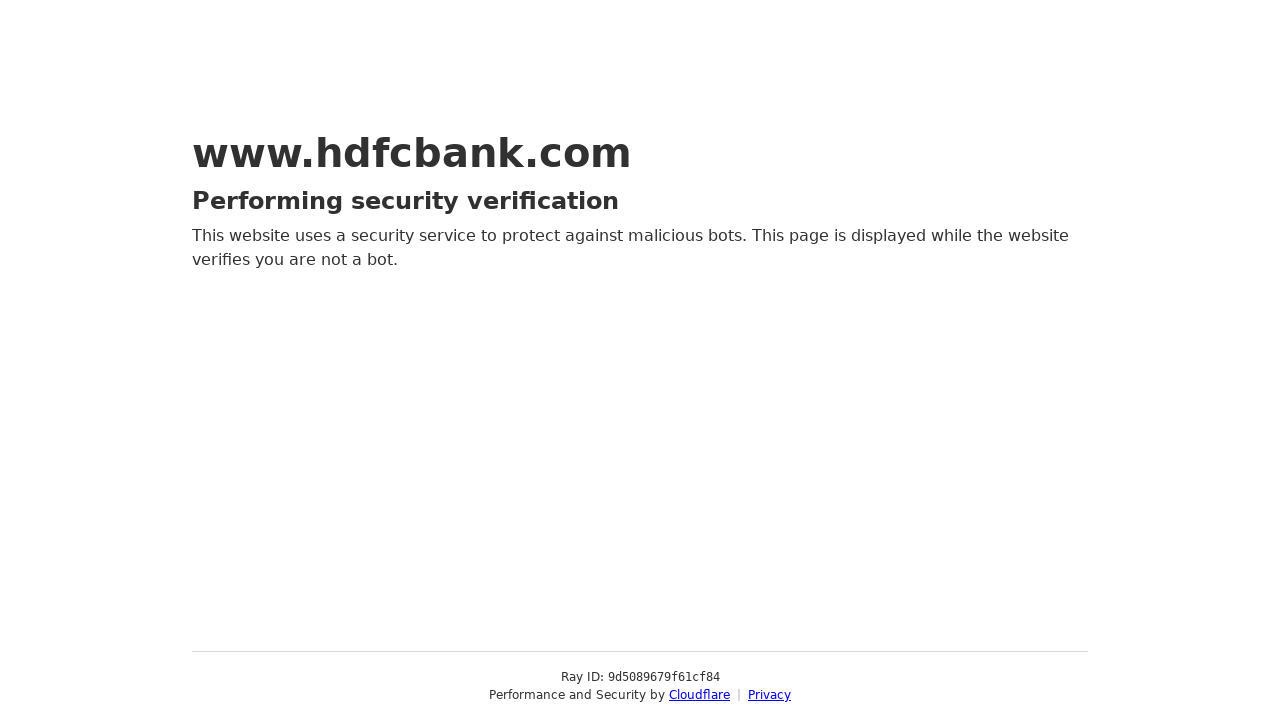

Maximized browser window to 1920x1080
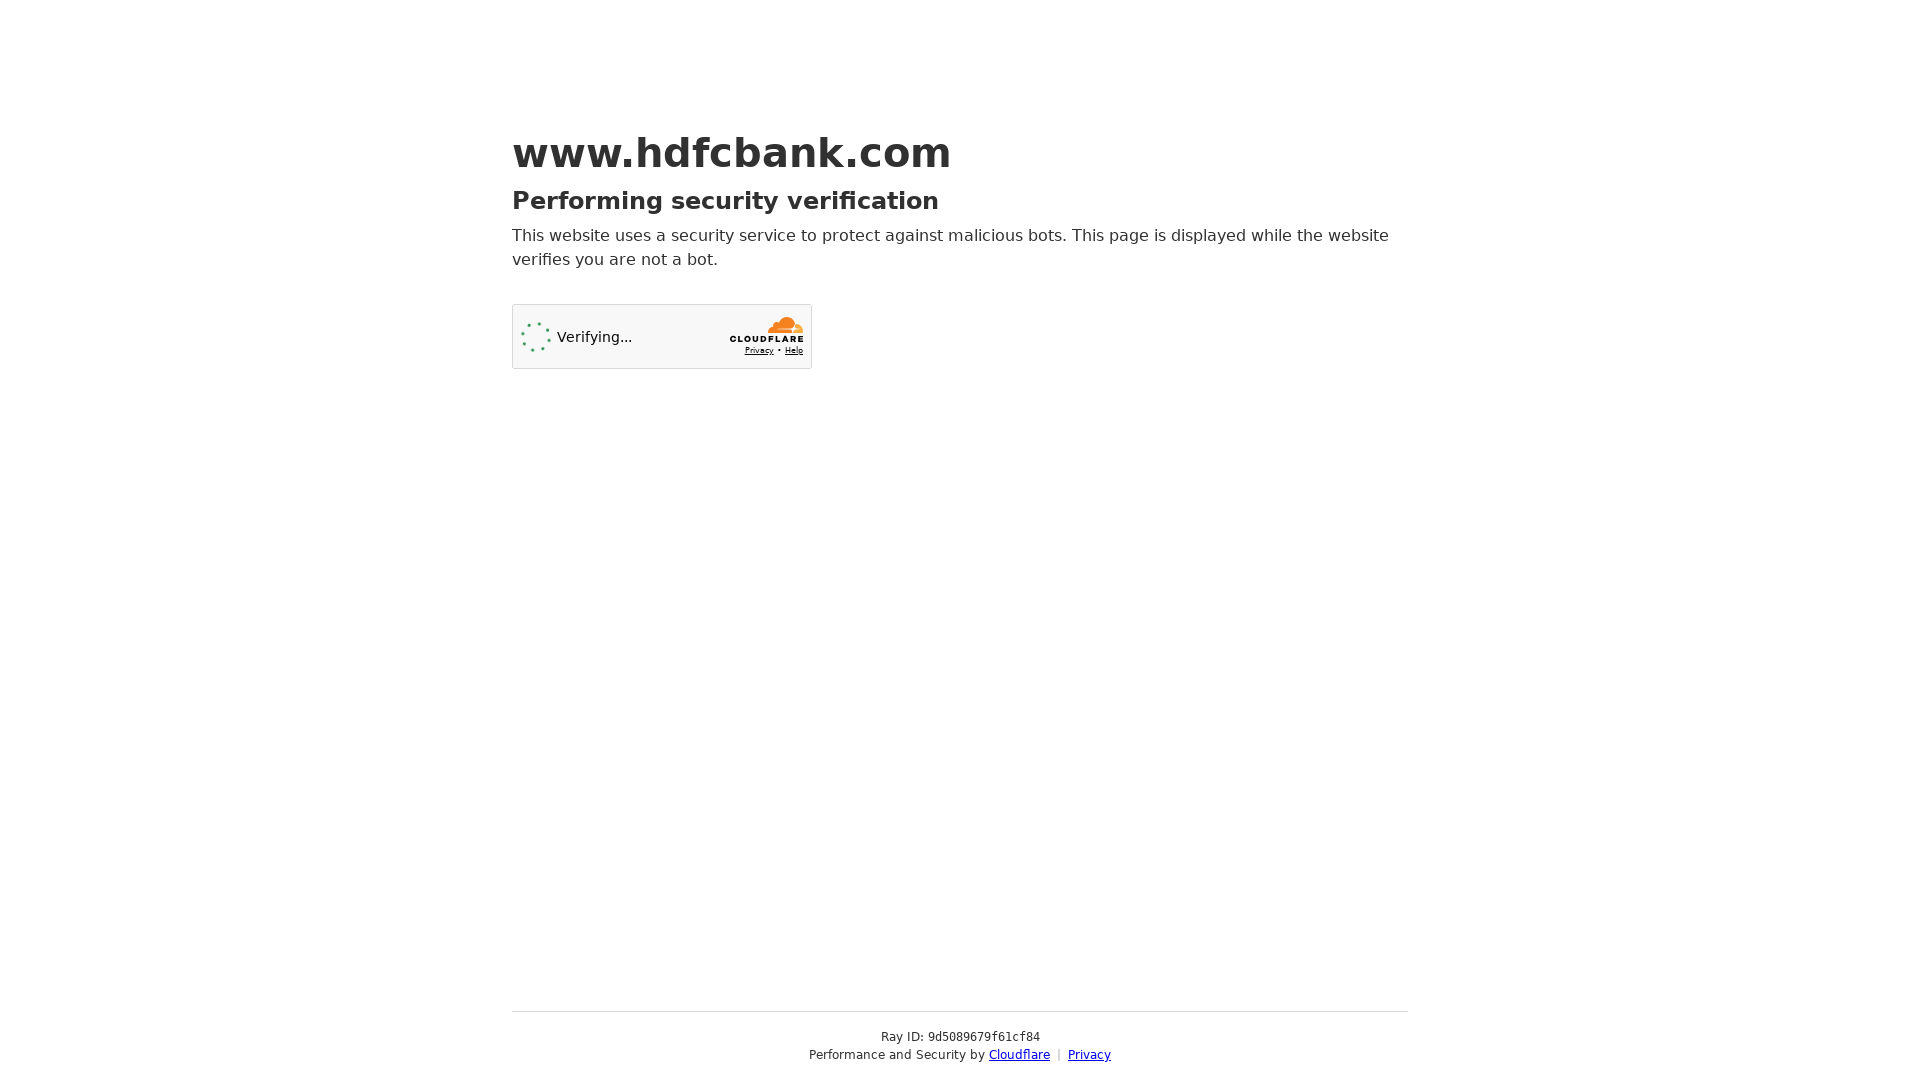

Page loaded successfully - domcontentloaded state reached
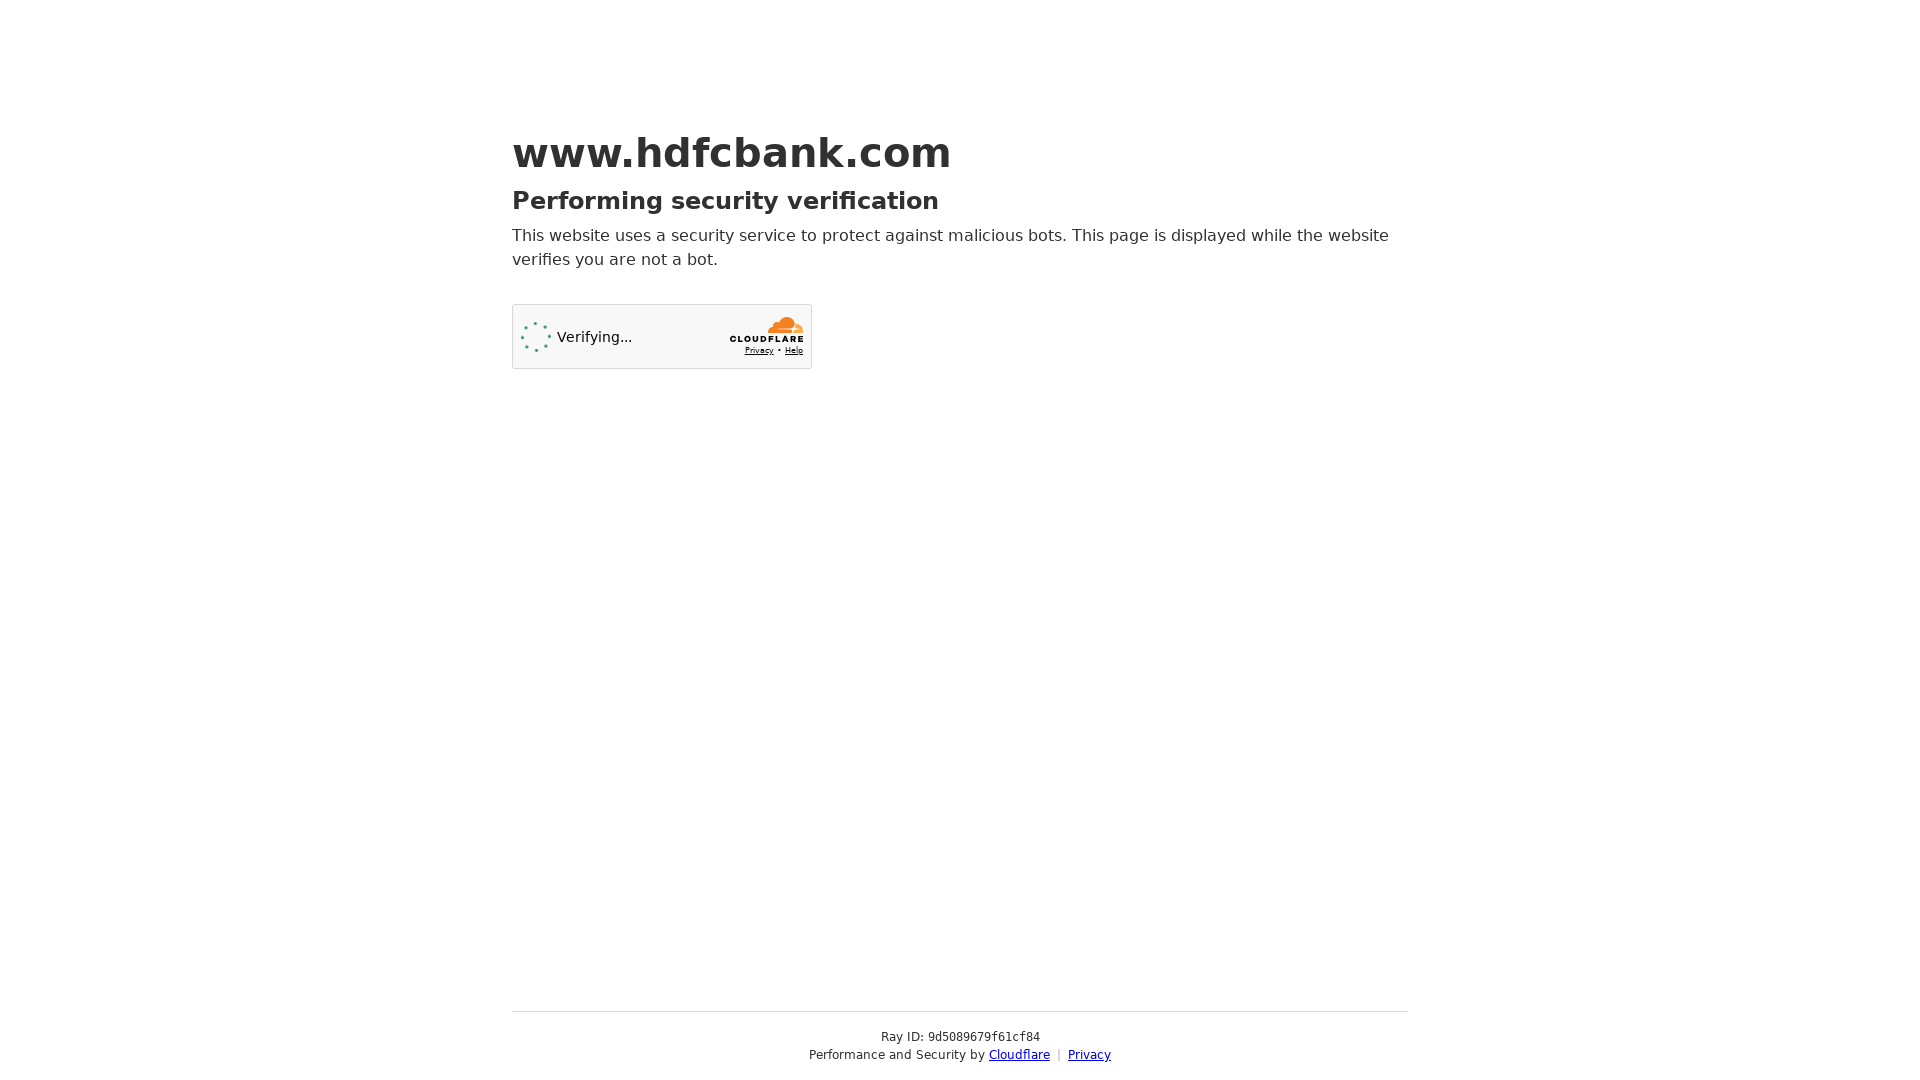

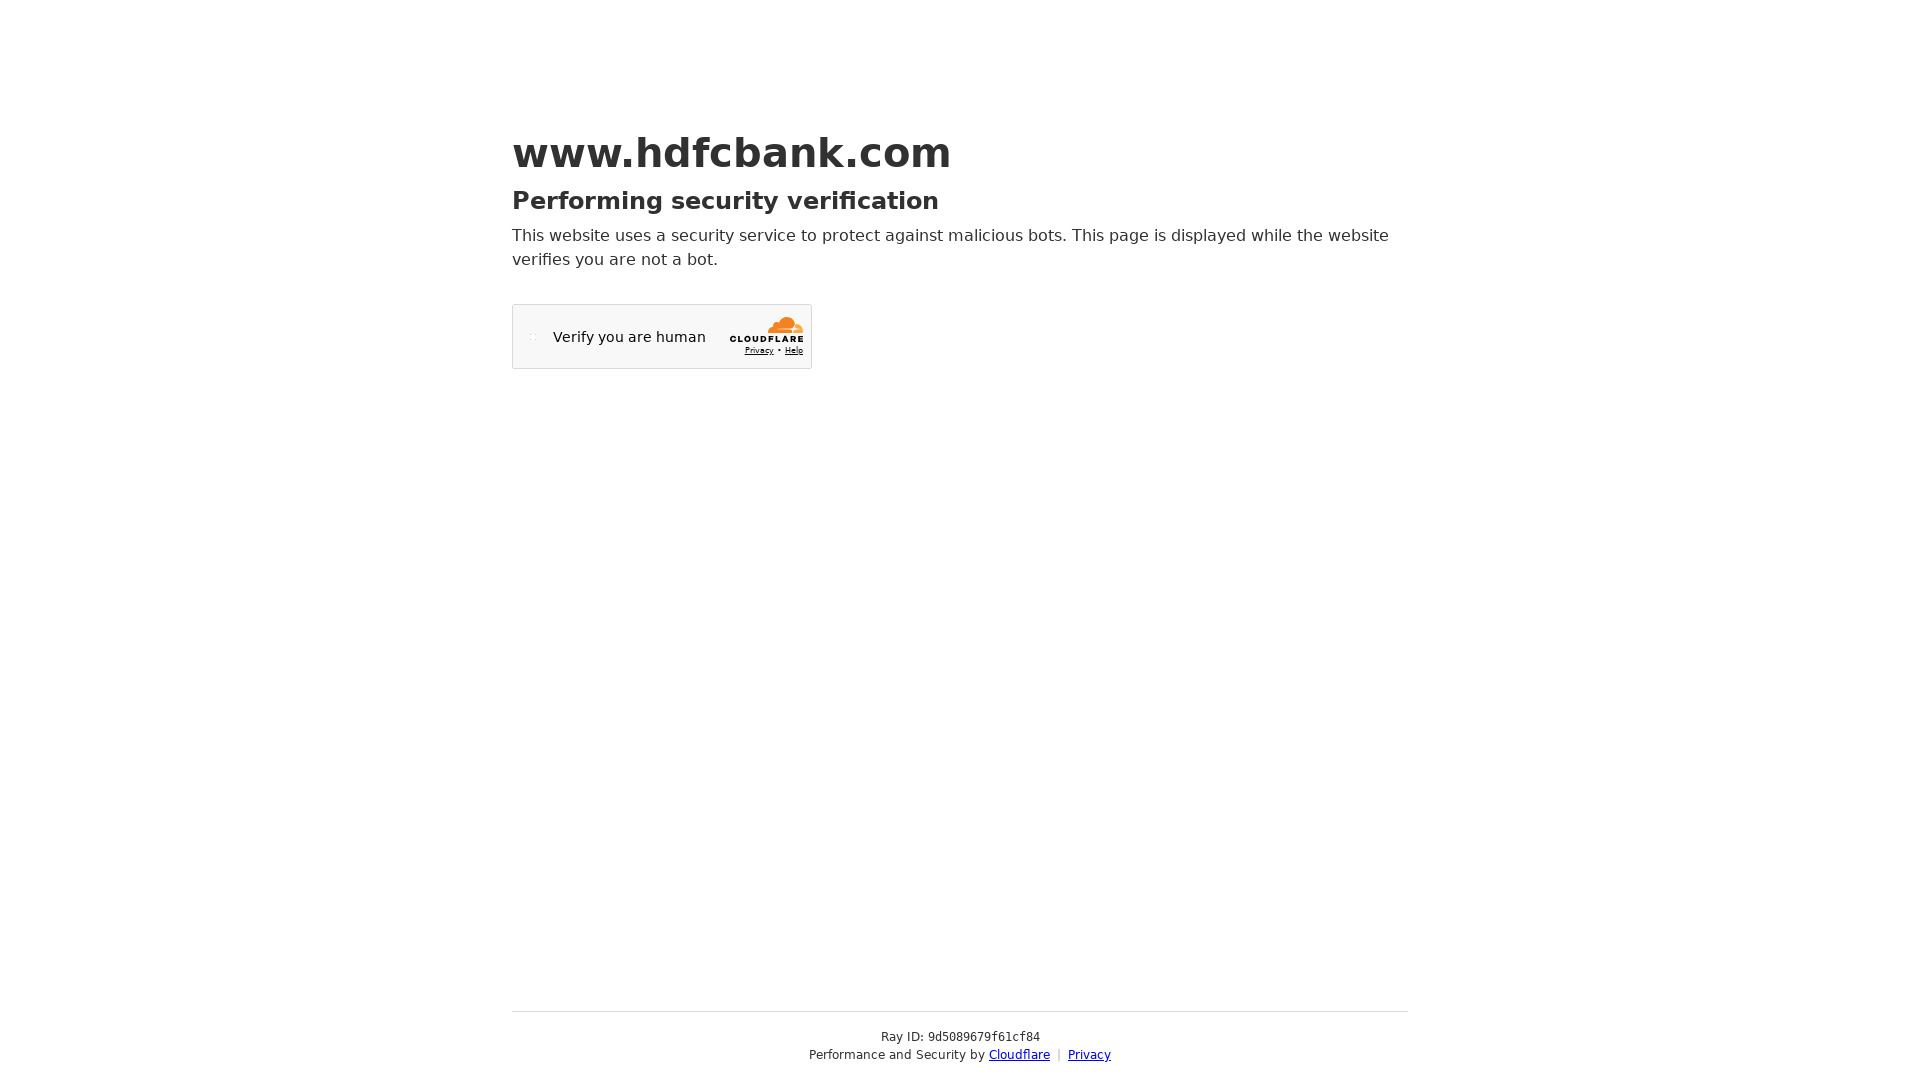